Tests entering an invalid lobby ID in online multiplayer mode and verifies the error message is displayed

Starting URL: http://tictactoe.no/

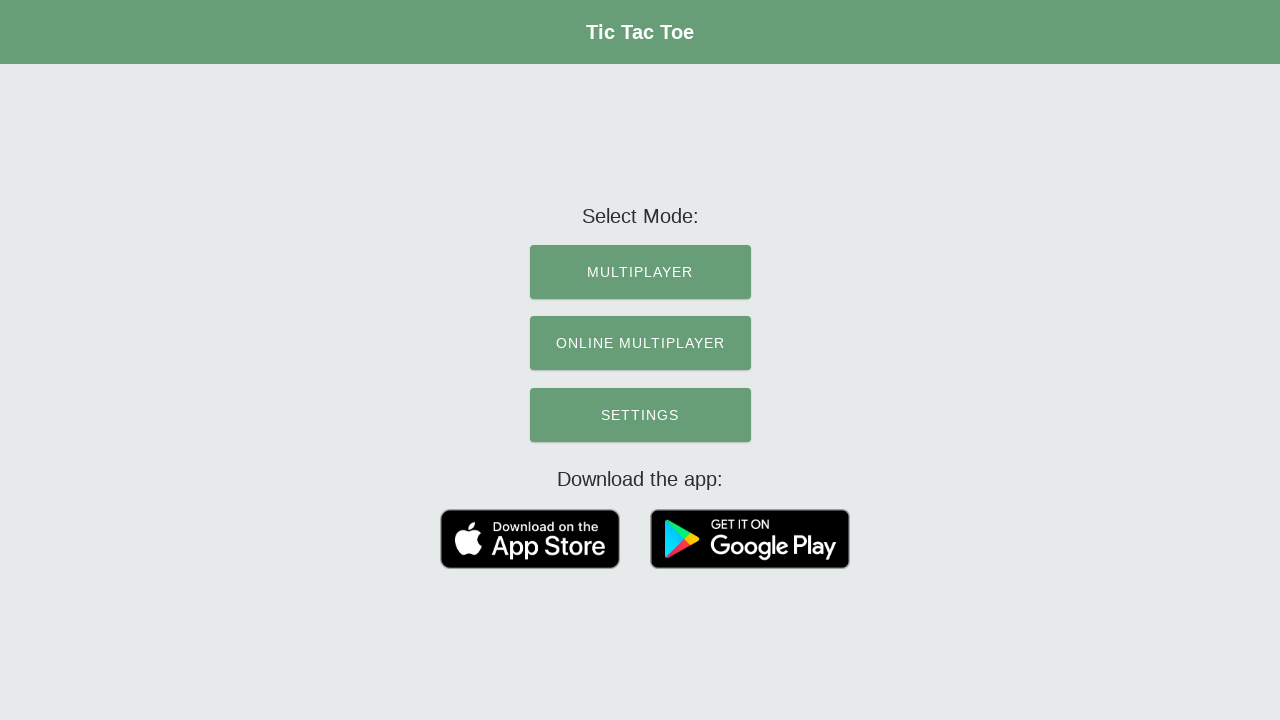

Clicked ONLINE MULTIPLAYER menu item at (640, 343) on text=ONLINE MULTIPLAYER
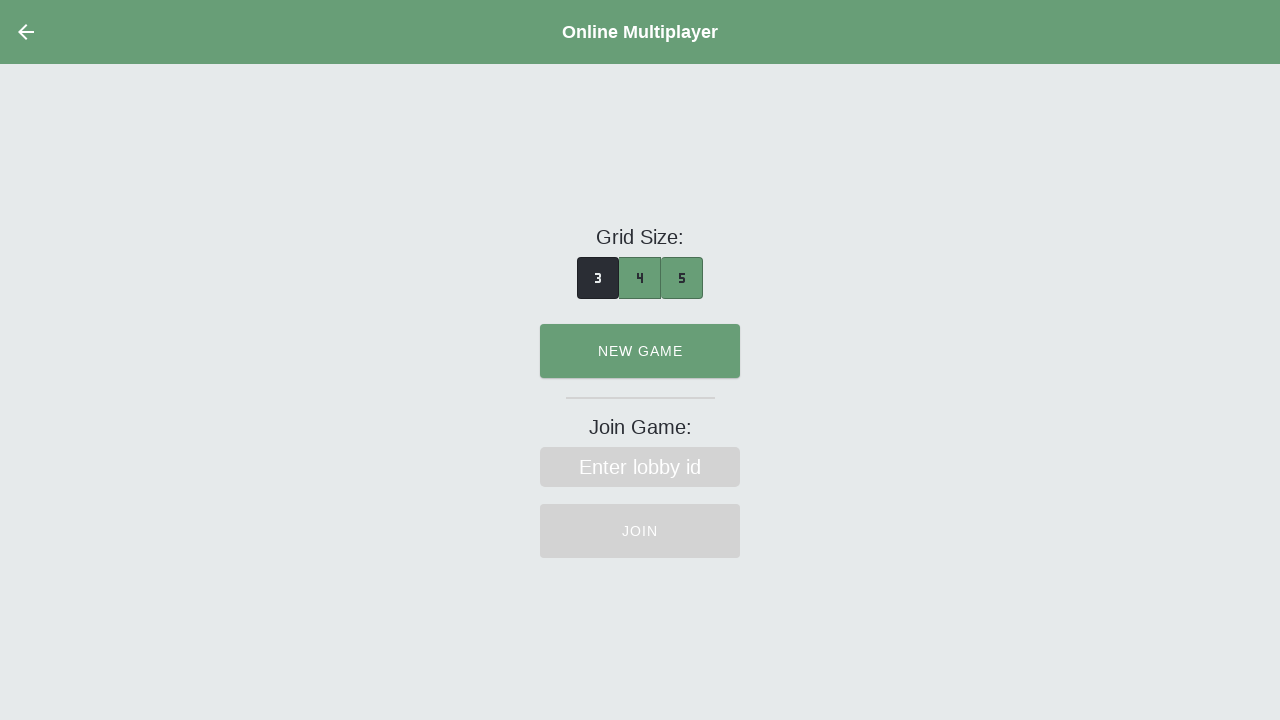

Clicked lobby ID input field at (640, 467) on input
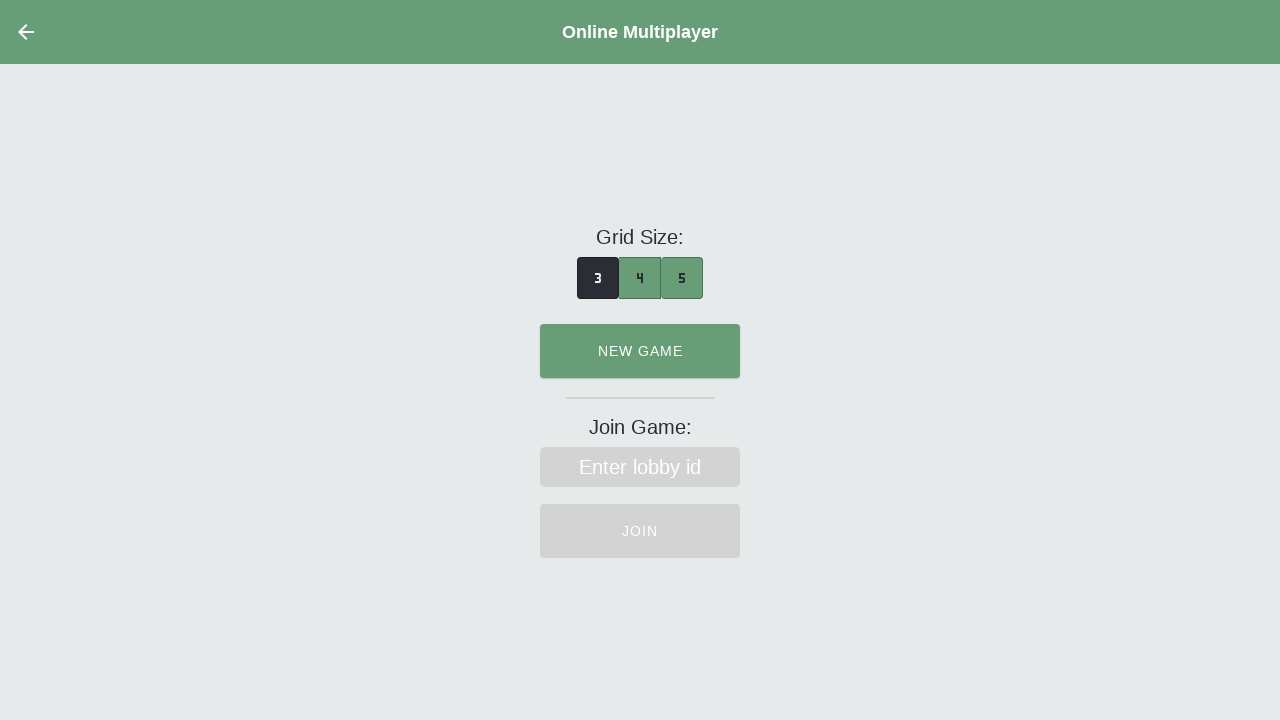

Filled lobby ID input field with invalid ID 'ddd' on input
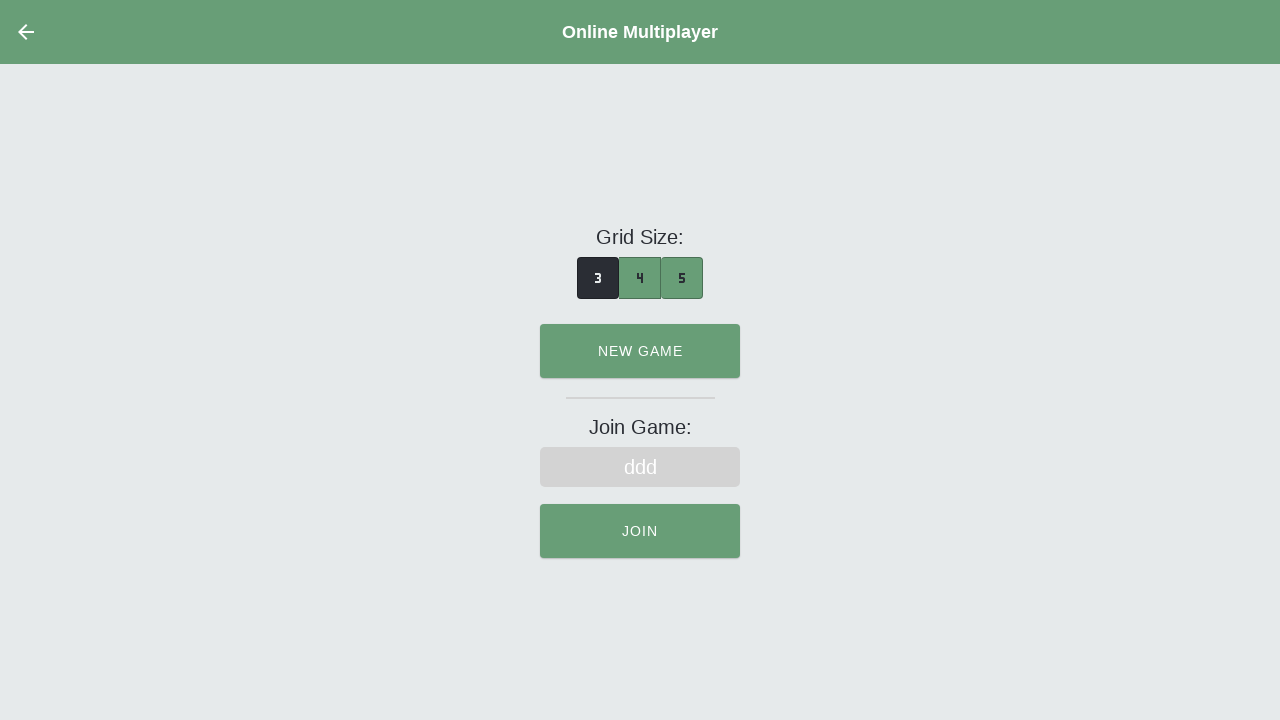

Pressed Enter to submit lobby ID on input
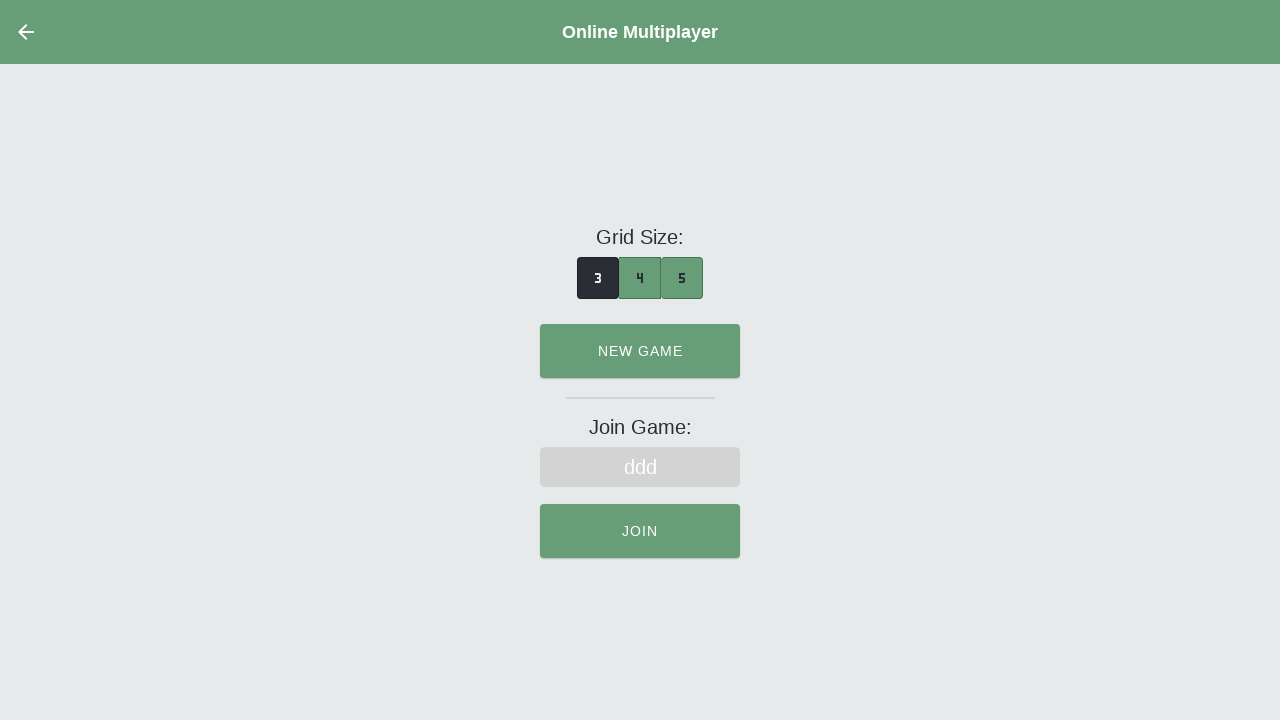

Clicked JOIN button at (640, 427) on text=JOIN
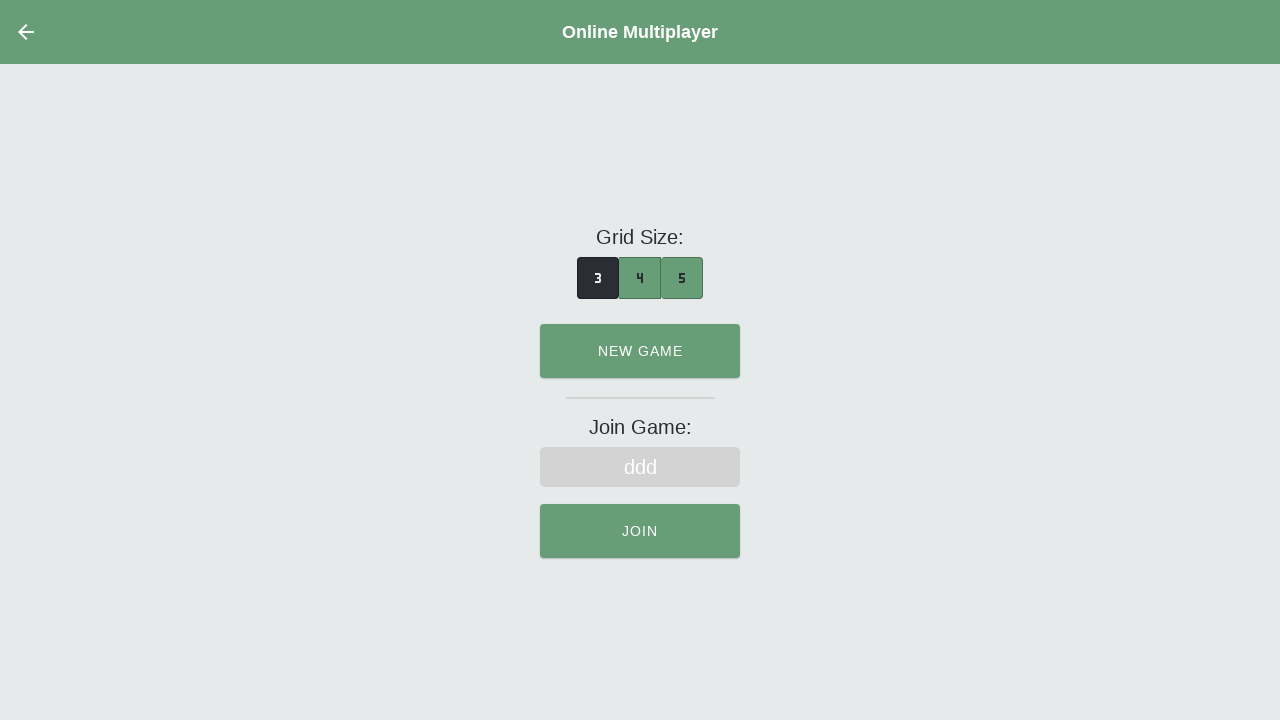

Error message 'This lobby does not exist...' is displayed
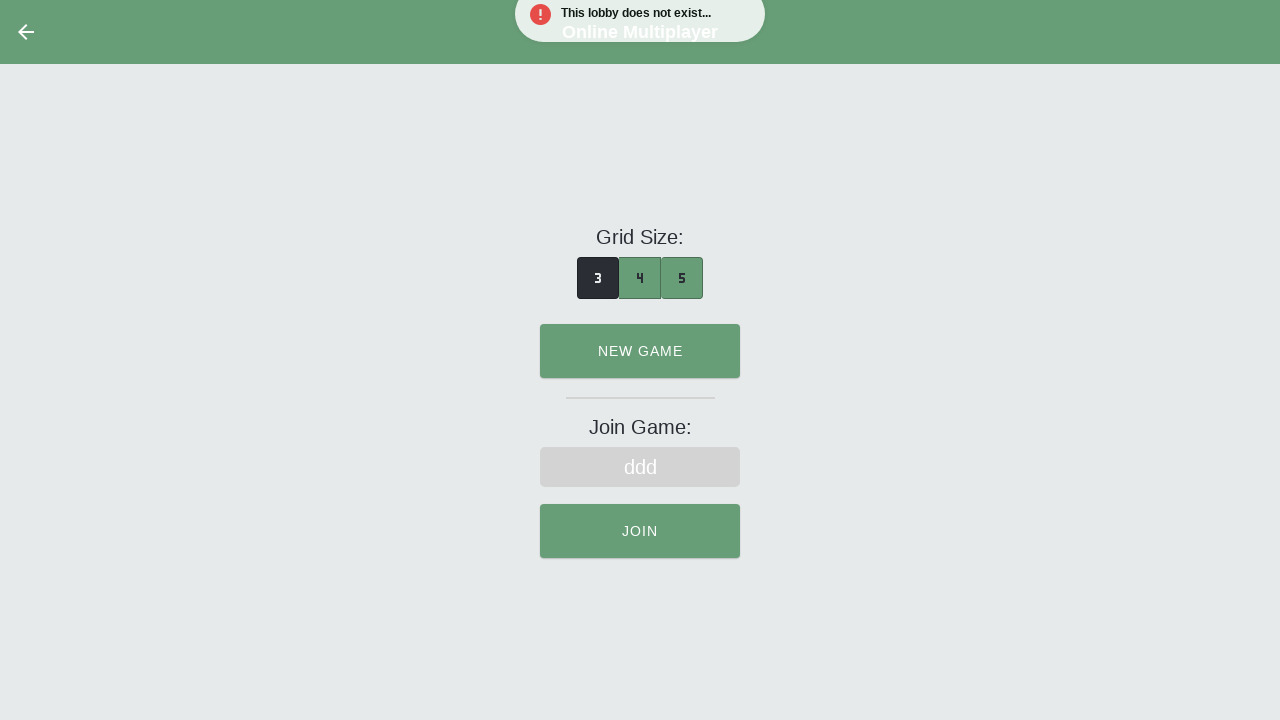

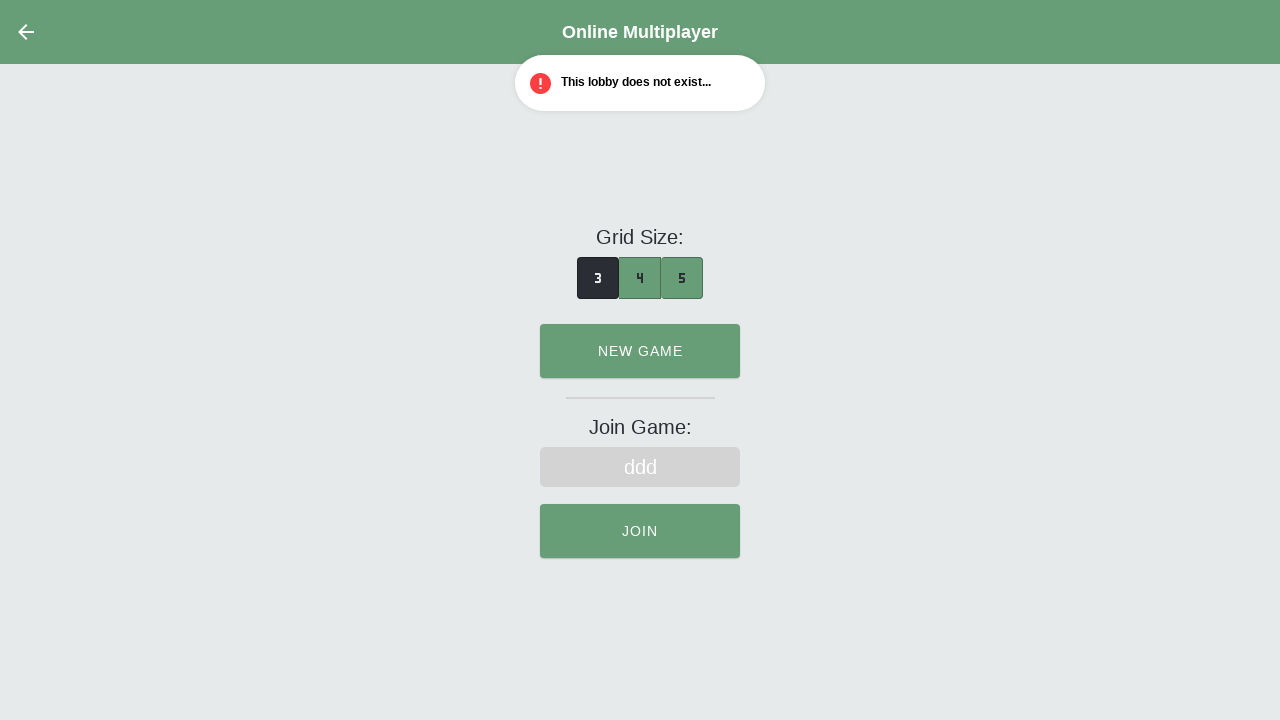